Tests that the todo count displays the correct number of items as they are added

Starting URL: https://demo.playwright.dev/todomvc

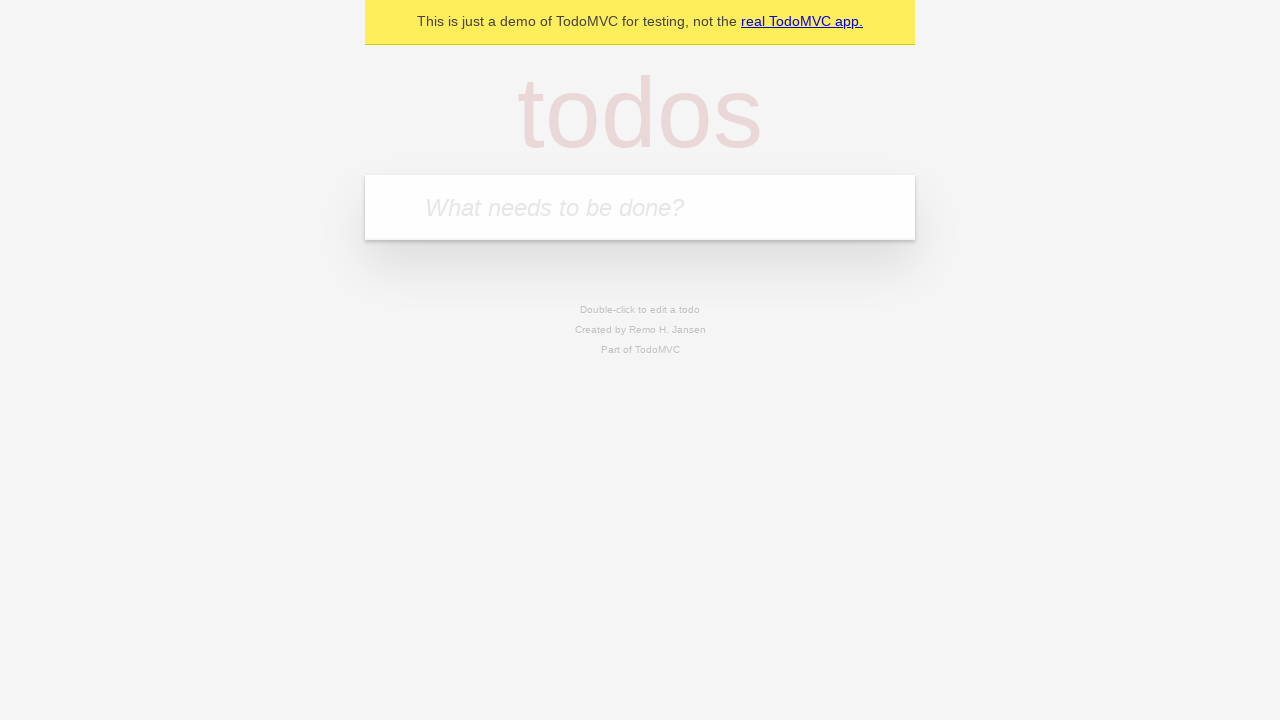

Filled new todo input with 'buy some cheese' on .new-todo
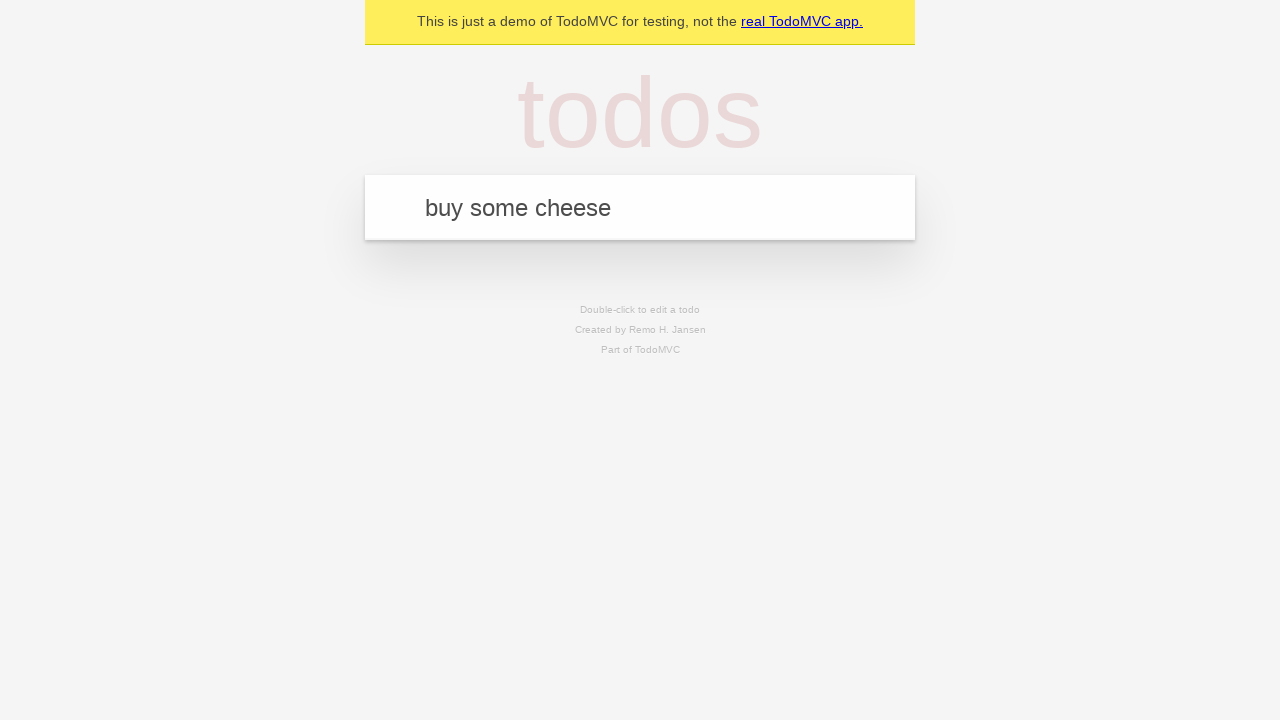

Pressed Enter to add first todo item on .new-todo
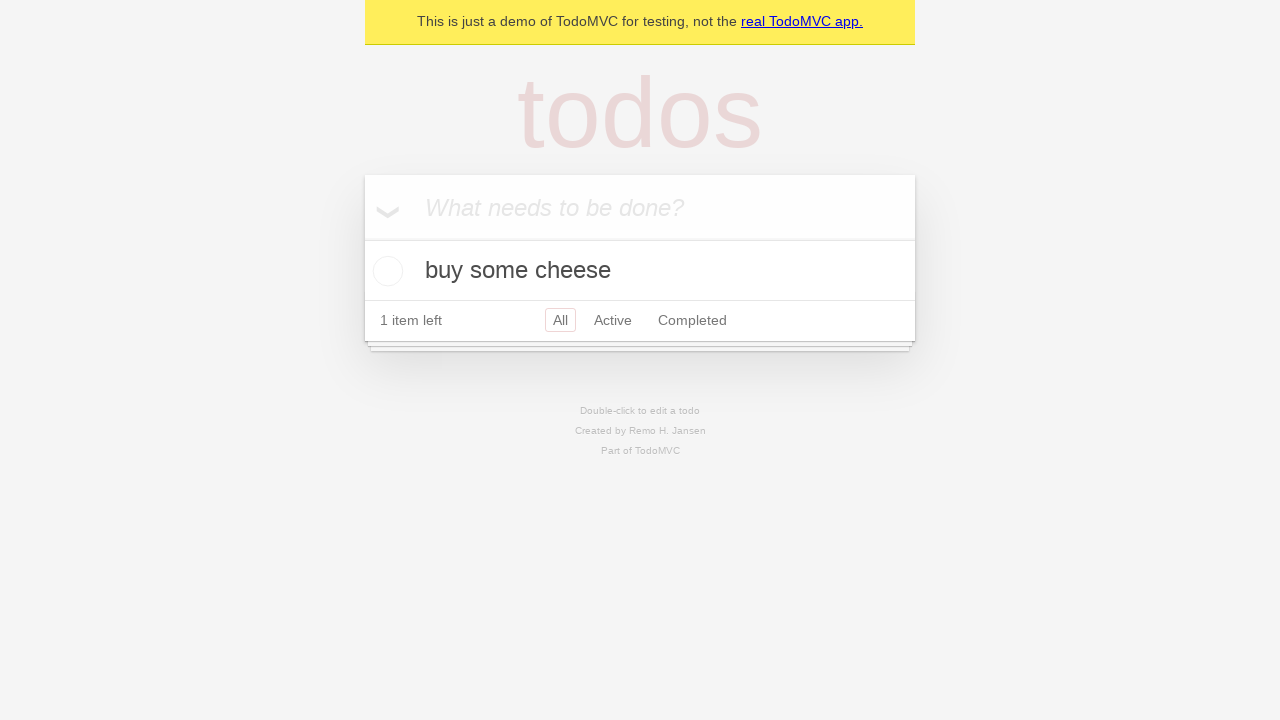

Todo count element loaded and became visible
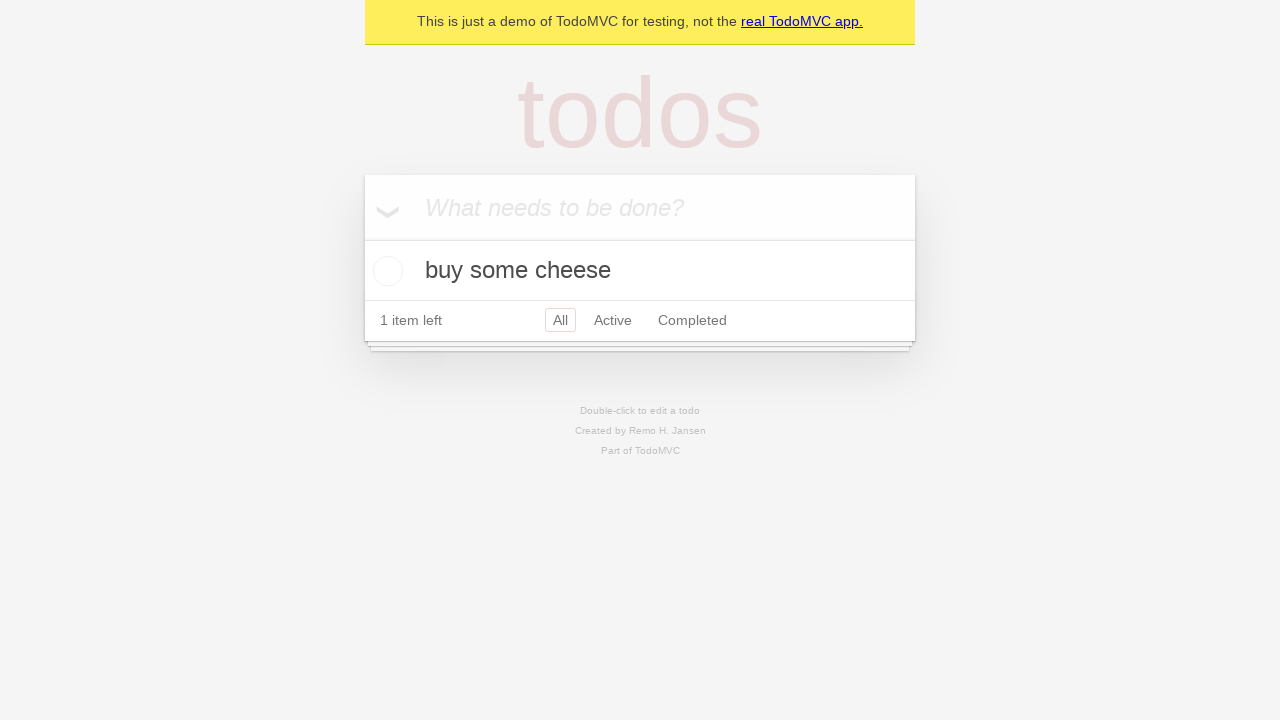

Filled new todo input with 'feed the cat' on .new-todo
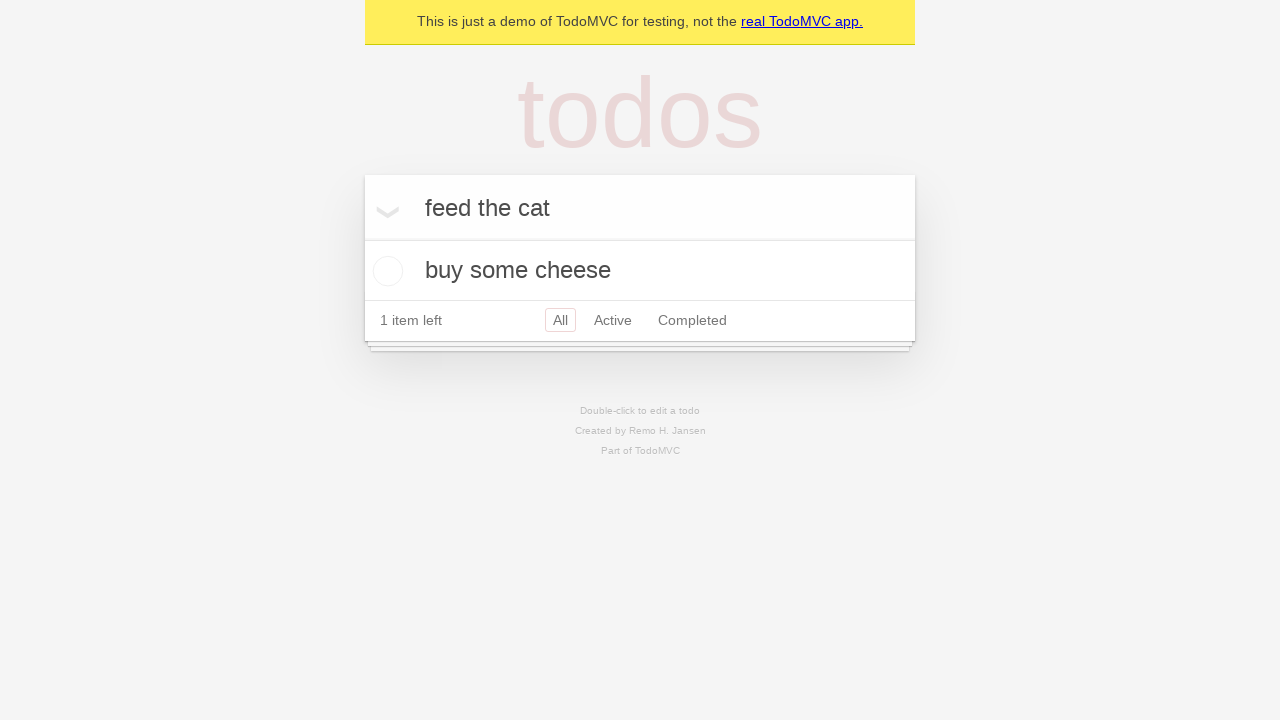

Pressed Enter to add second todo item on .new-todo
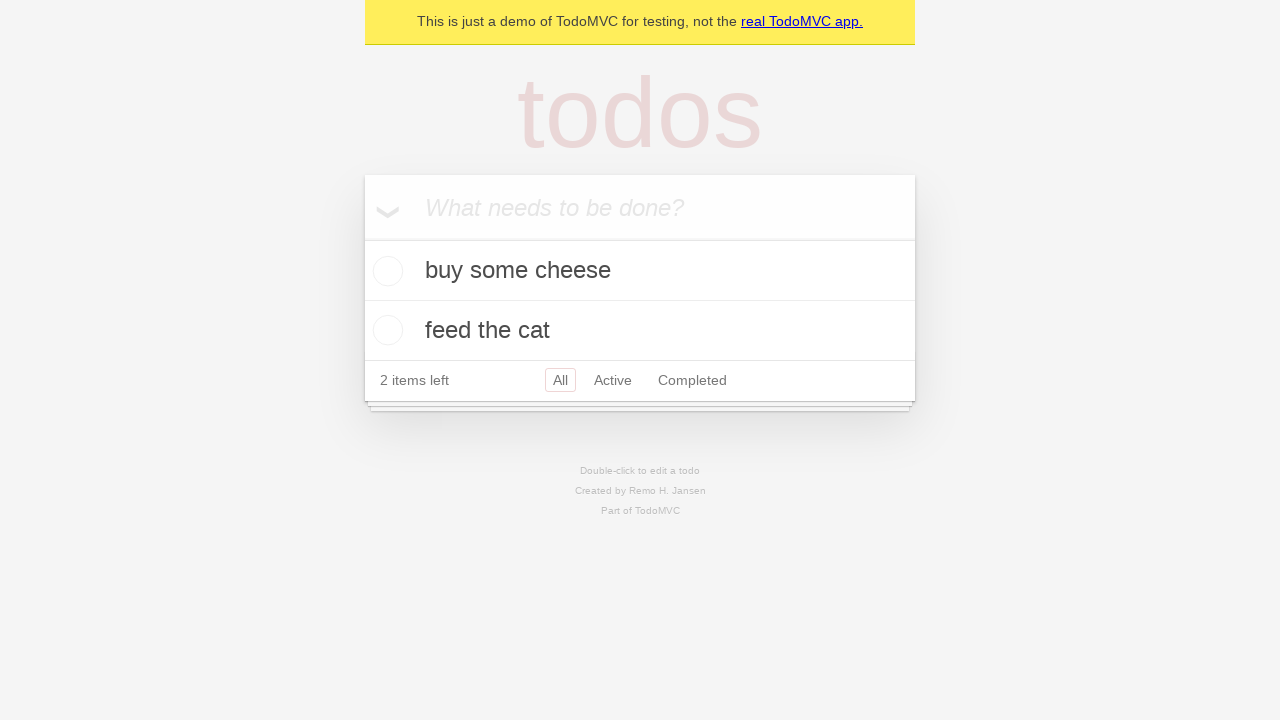

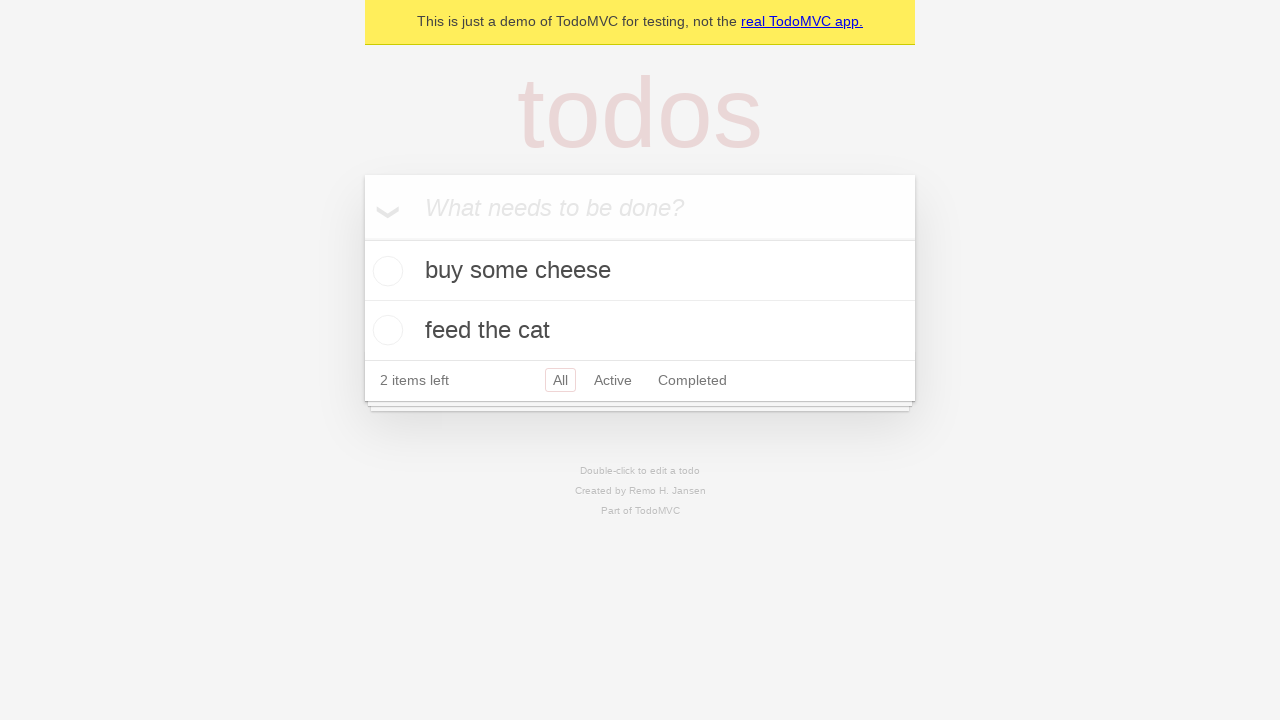